Tests jQuery UI datepicker interaction by clicking on the datepicker field and reading the month/year display

Starting URL: https://jqueryui.com/datepicker/

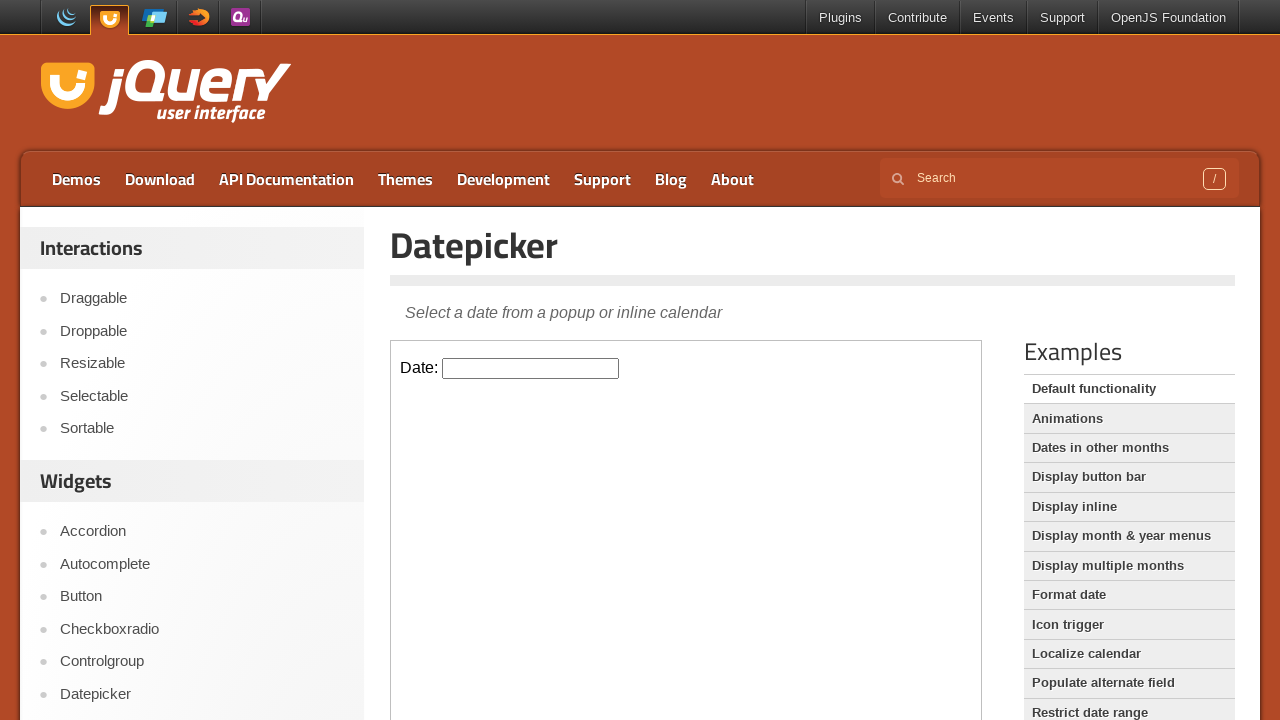

Located the datepicker demo iframe
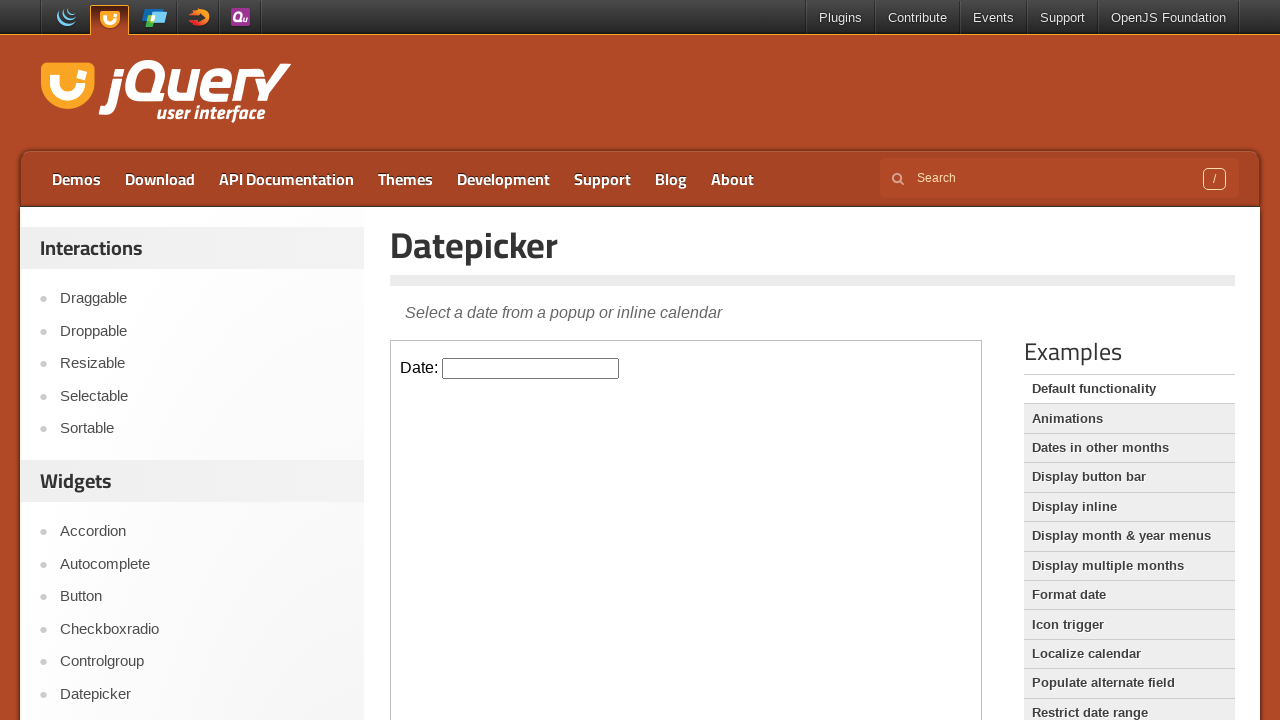

Clicked on the datepicker input field at (531, 368) on iframe.demo-frame >> internal:control=enter-frame >> #datepicker
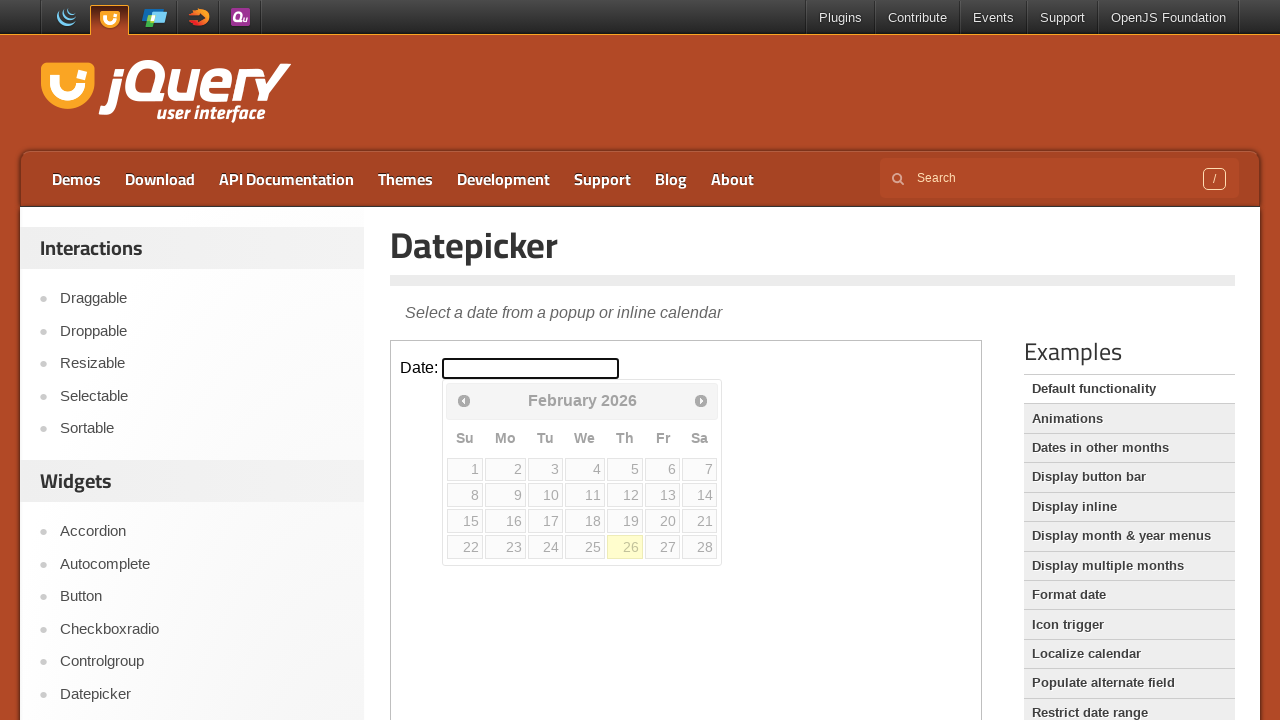

Retrieved month/year text from datepicker header: February 2026
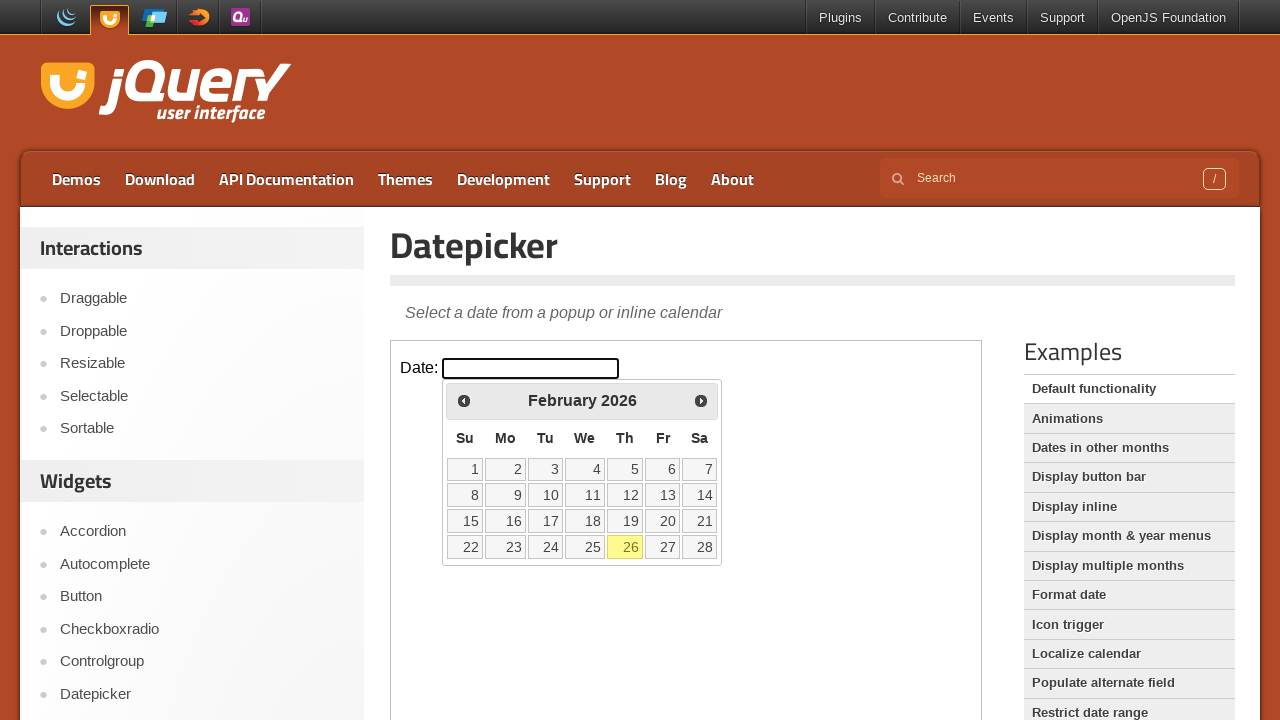

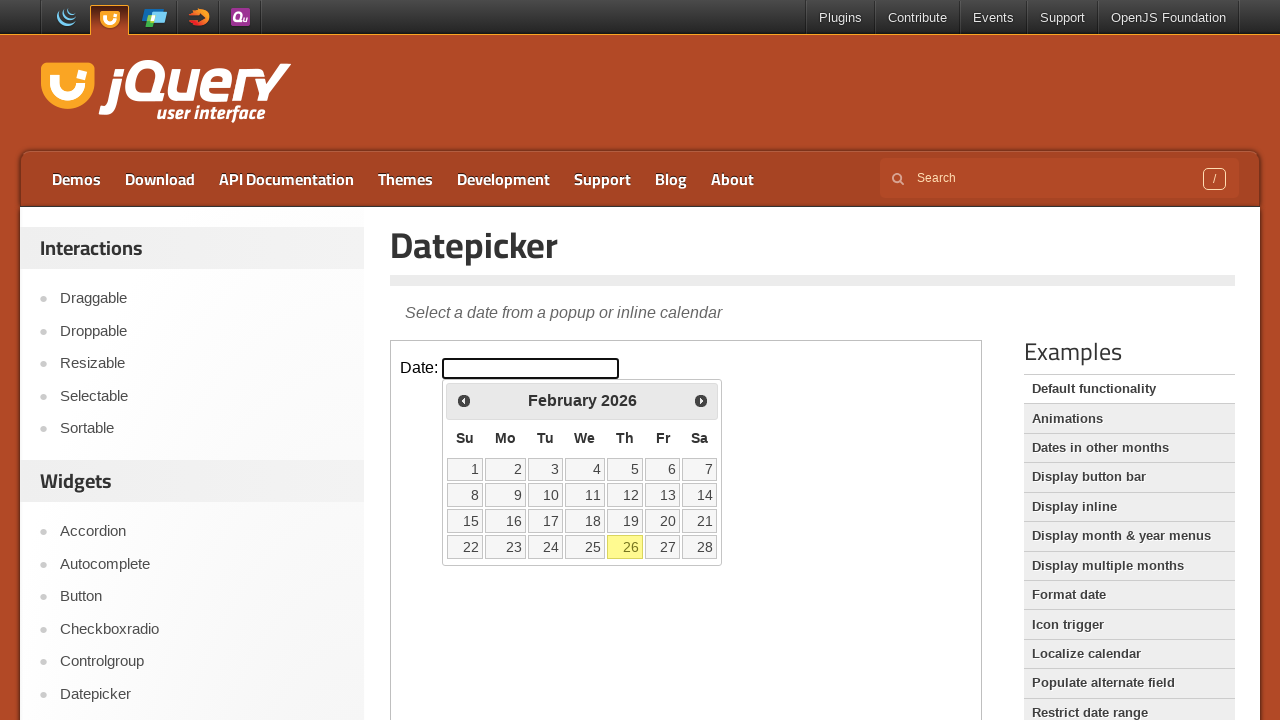